Tests creating a new paste on Pastebin by entering text content, selecting an expiration time, entering a paste name, and submitting the form to create the paste.

Starting URL: https://pastebin.com/

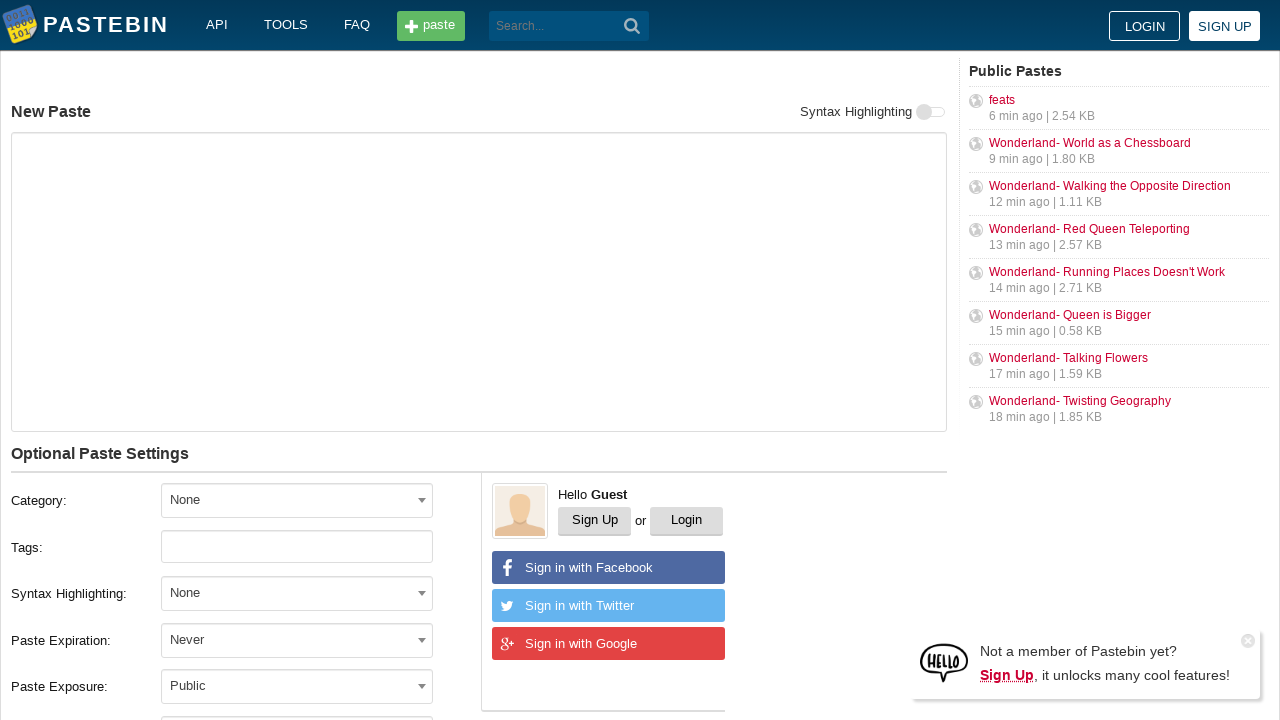

Entered paste content 'Hello from WebDriver' into text field on #postform-text
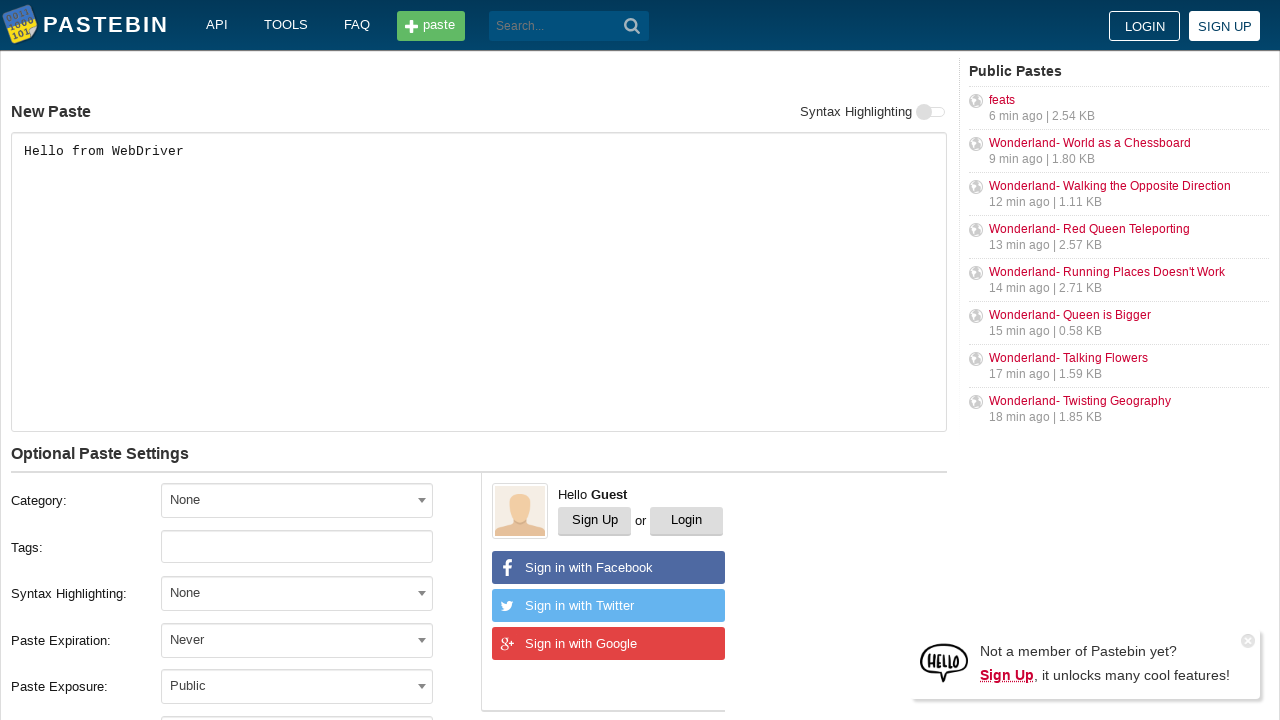

Scrolled down 300 pixels to view expiration dropdown
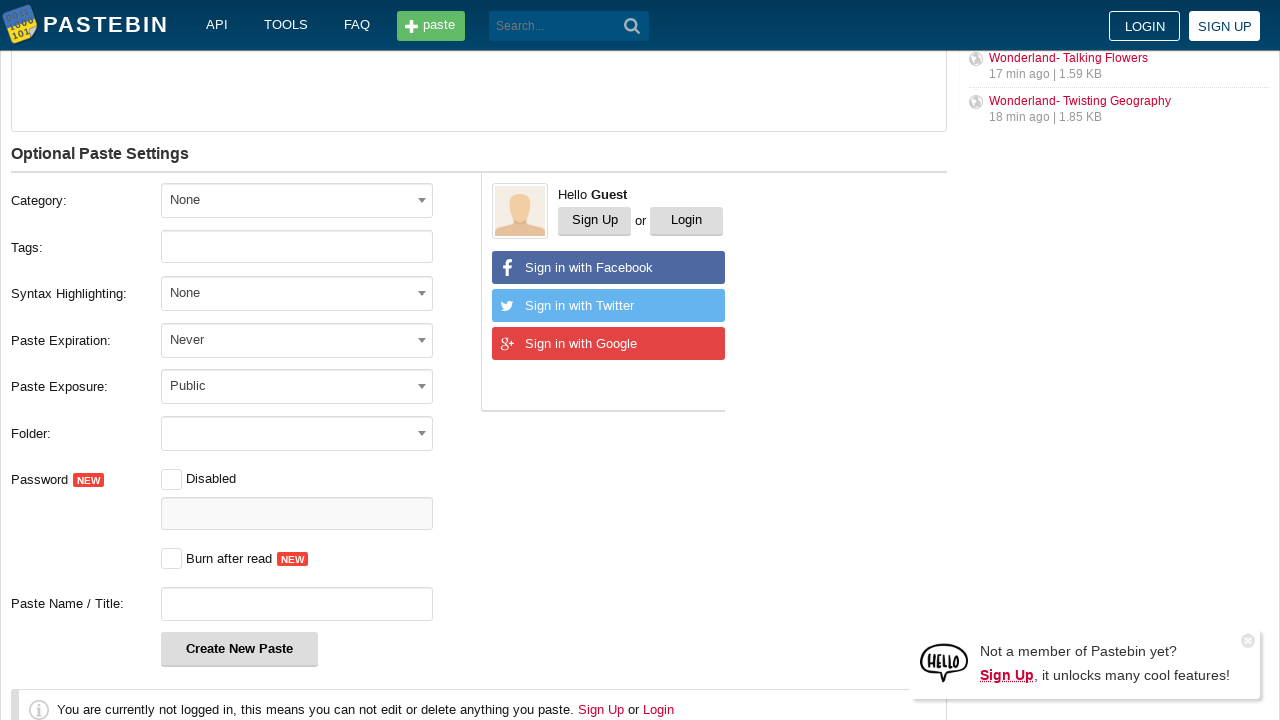

Clicked expiration dropdown to open options at (297, 340) on #select2-postform-expiration-container
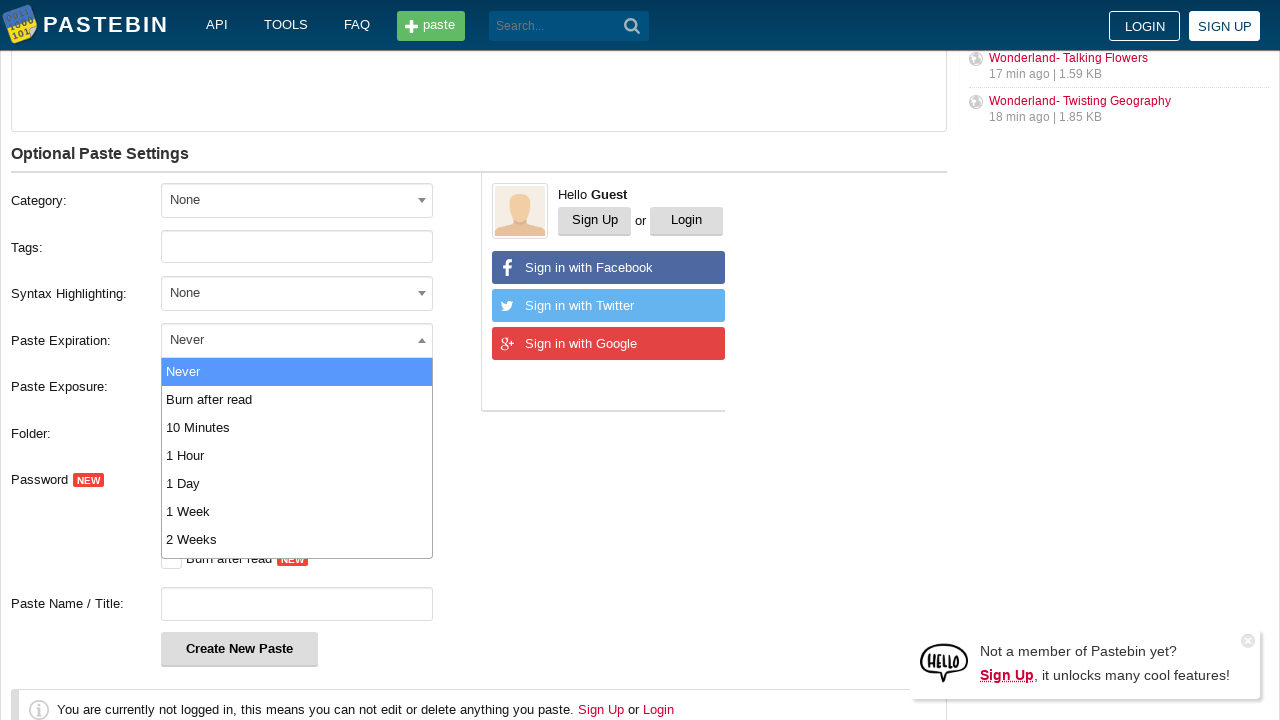

Selected '10 Minutes' expiration time from dropdown at (297, 400) on li.select2-results__option:nth-child(2)
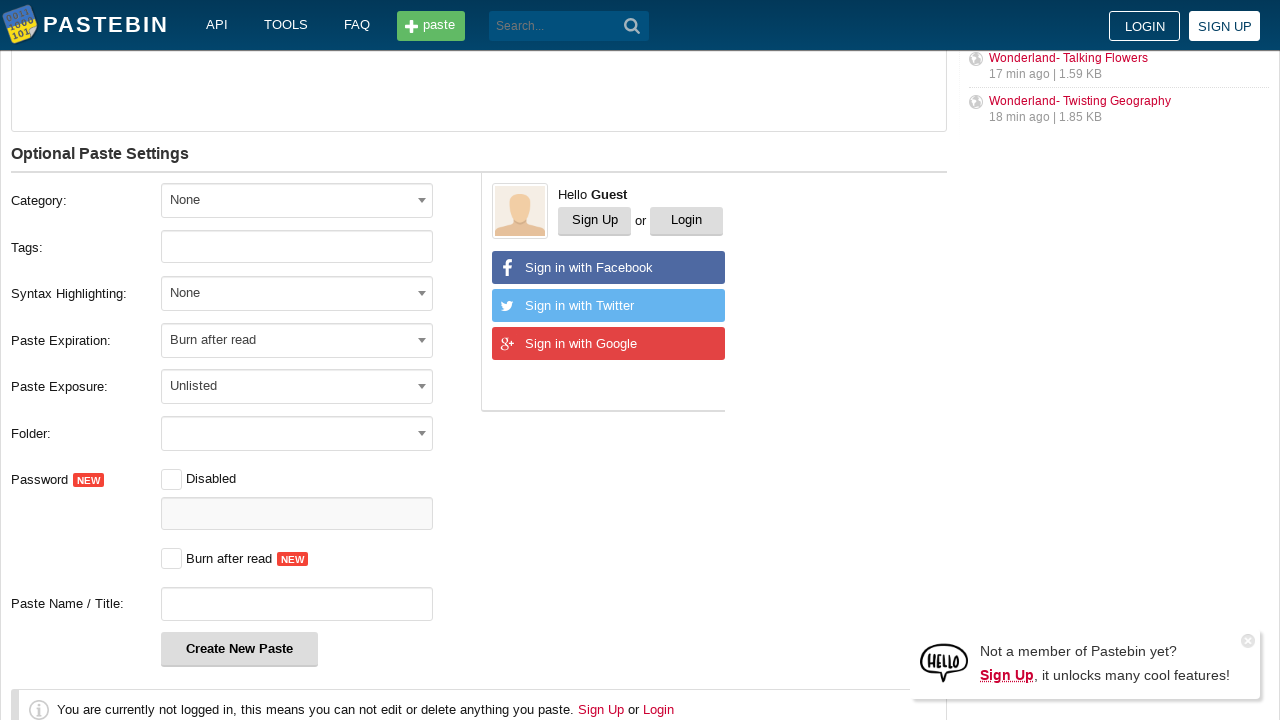

Scrolled down 500 pixels to view paste name field
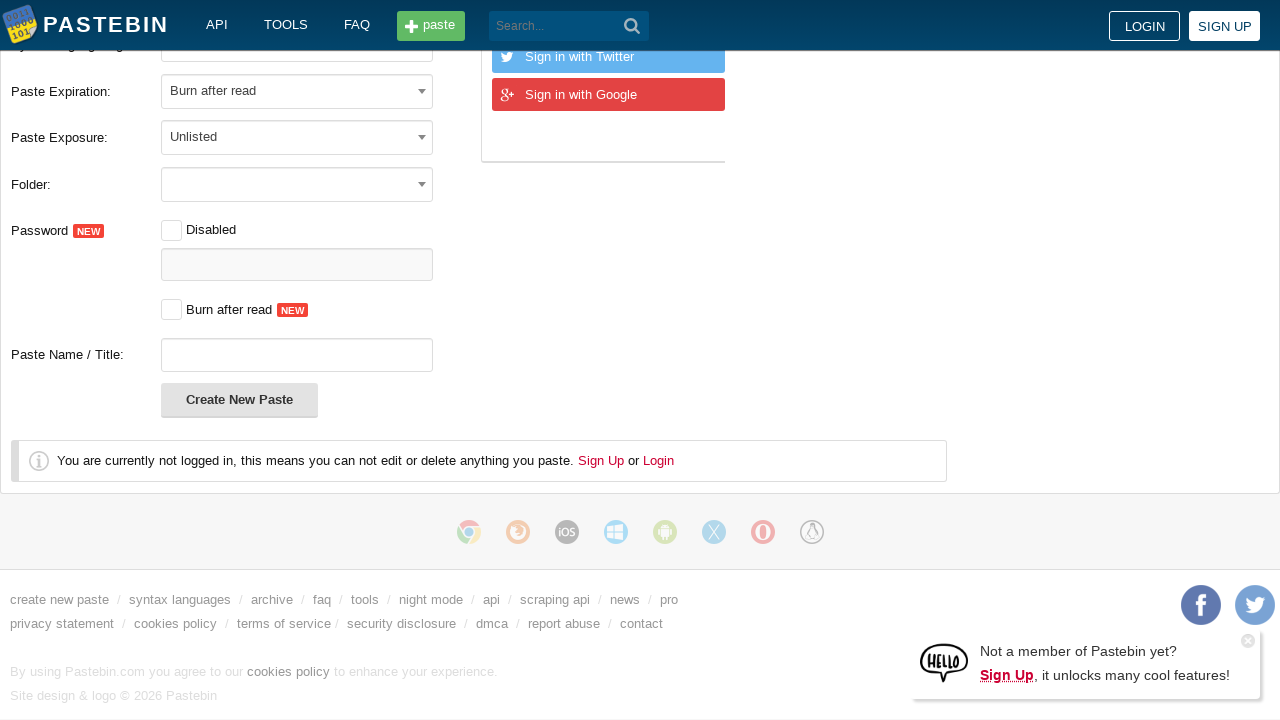

Entered paste name 'helloweb' into name field on #postform-name
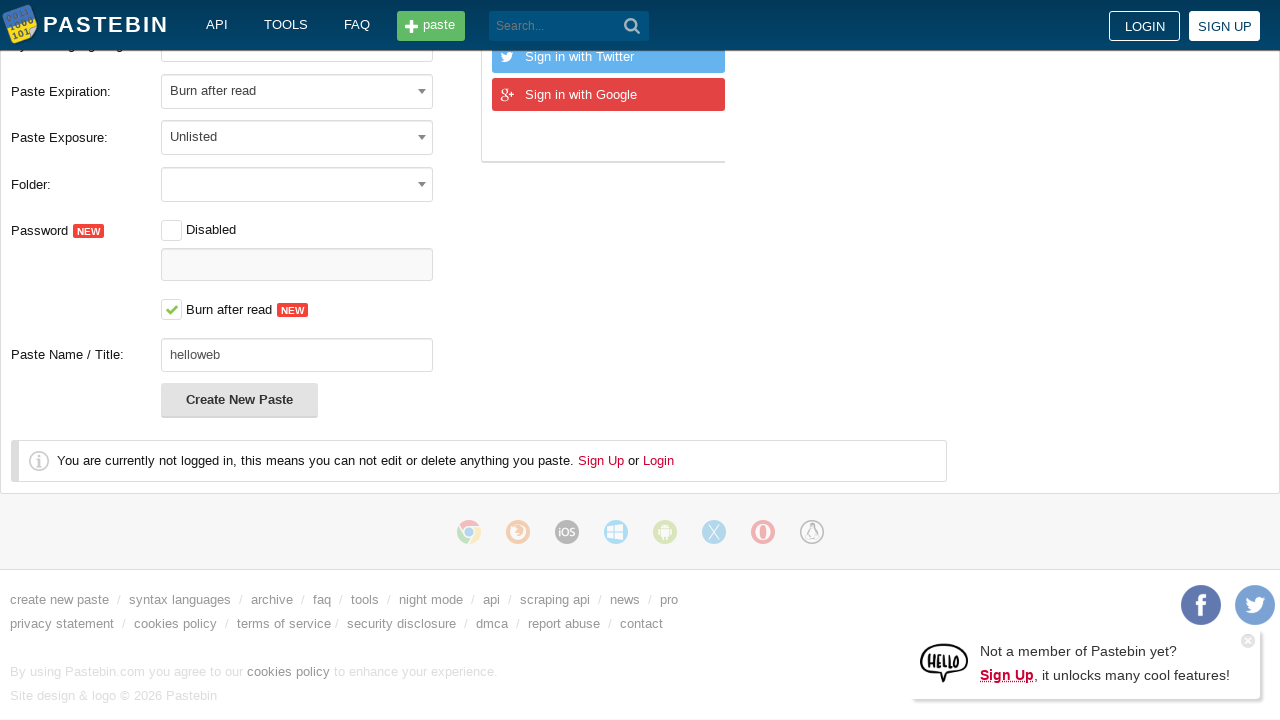

Clicked 'Create New Paste' button to submit the form at (240, 400) on button:has-text('Create New Paste')
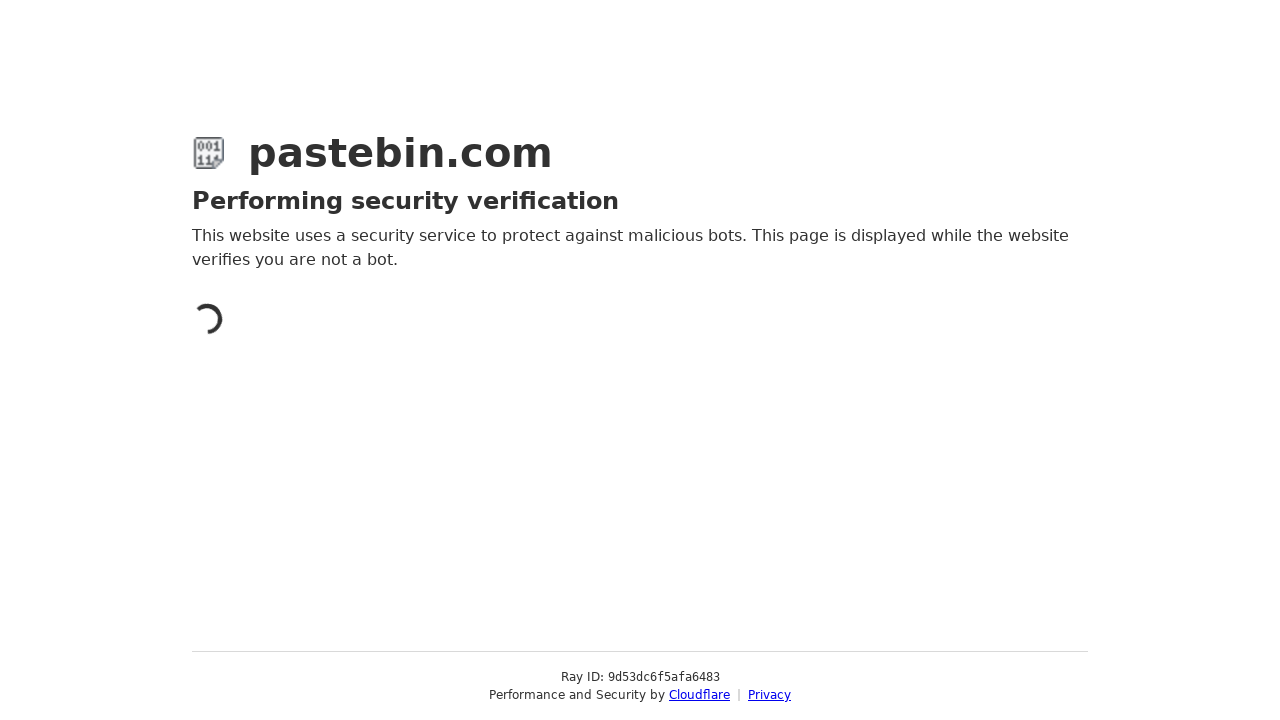

Waited for page navigation to complete (networkidle state)
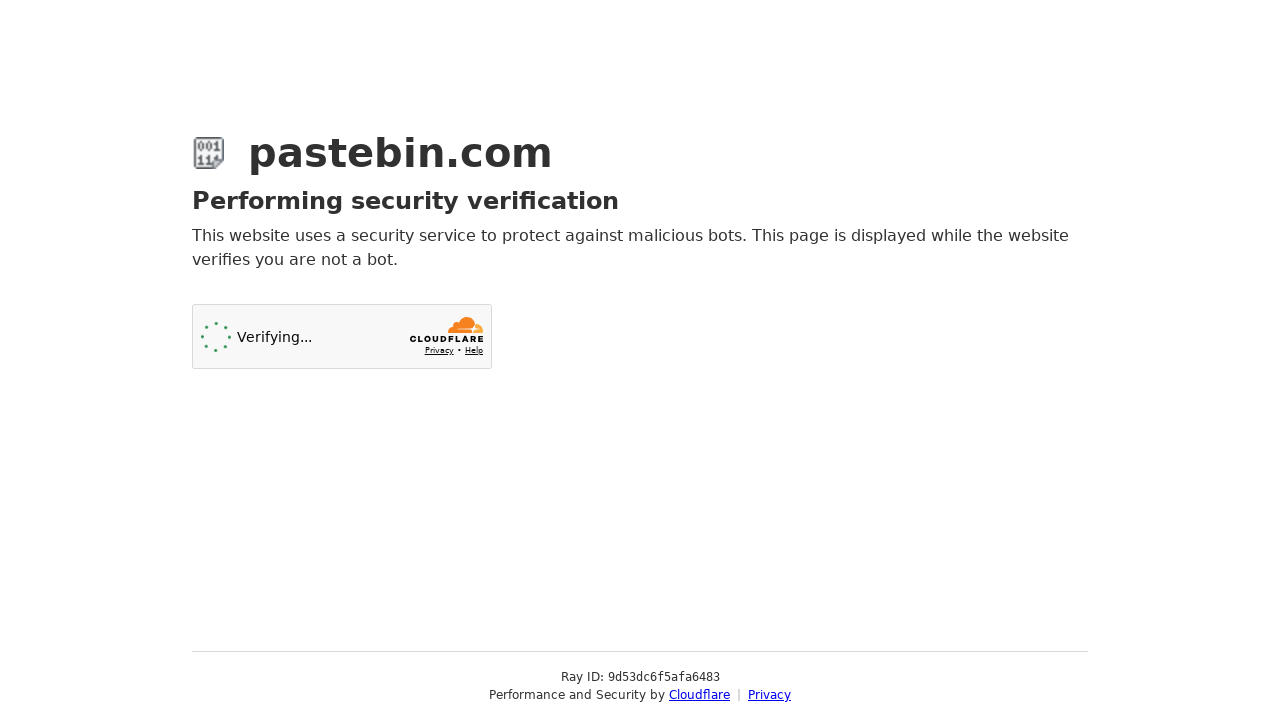

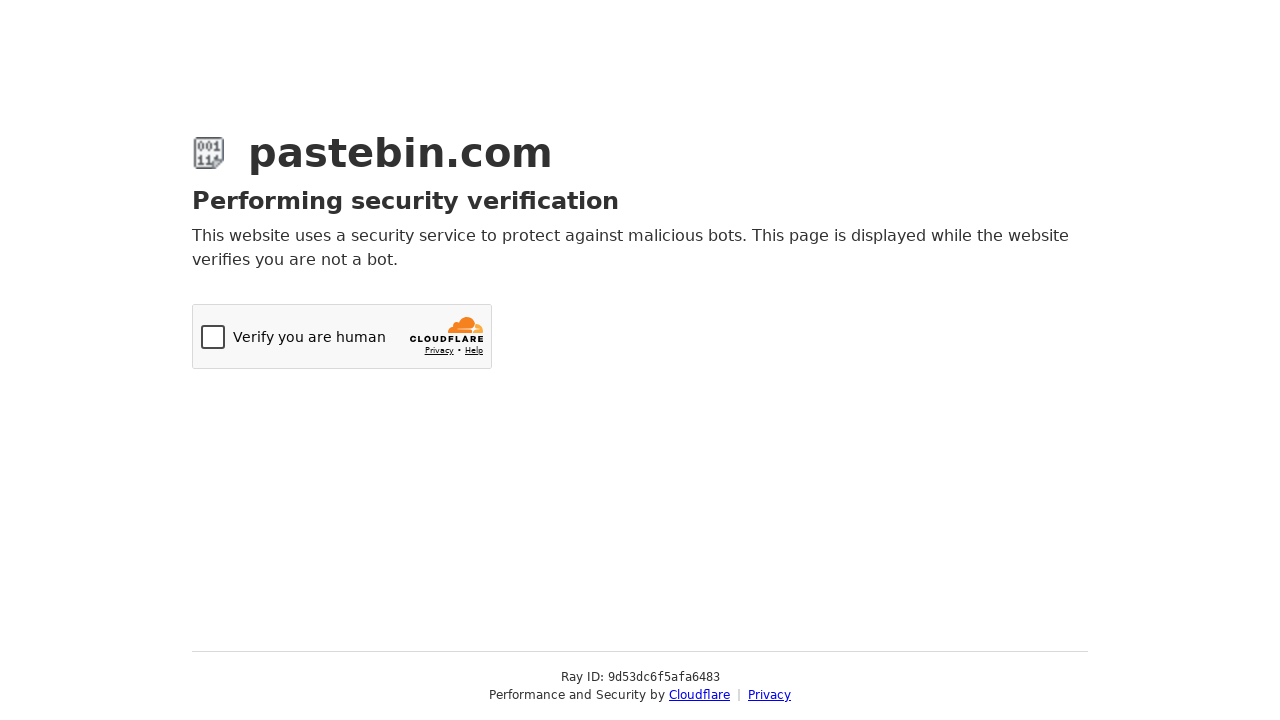